Tests select dropdown functionality by clicking on a select section, choosing a hero from a dropdown, selecting multiple programming languages from a multi-select, submitting the form, and verifying the results.

Starting URL: https://savkk.github.io/selenium-practice/

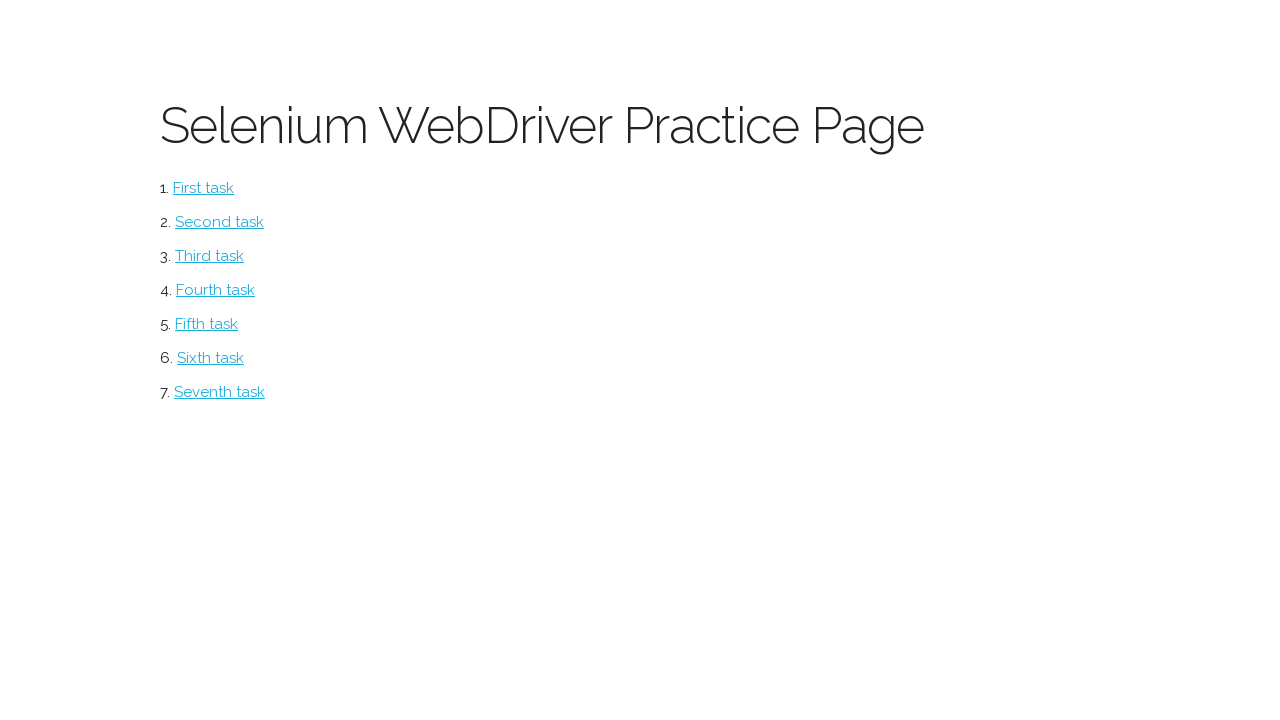

Clicked on the select section at (210, 256) on #select
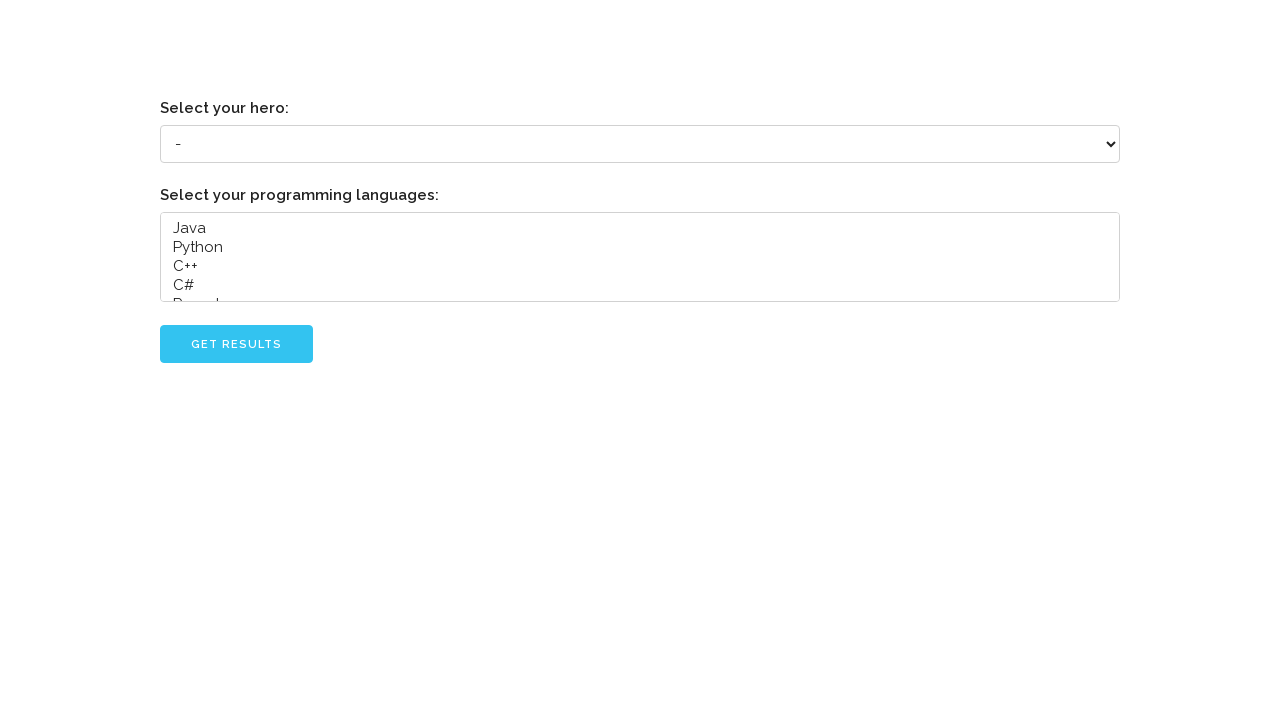

Selected 'John von Neumann' from the hero dropdown on select[name='hero']
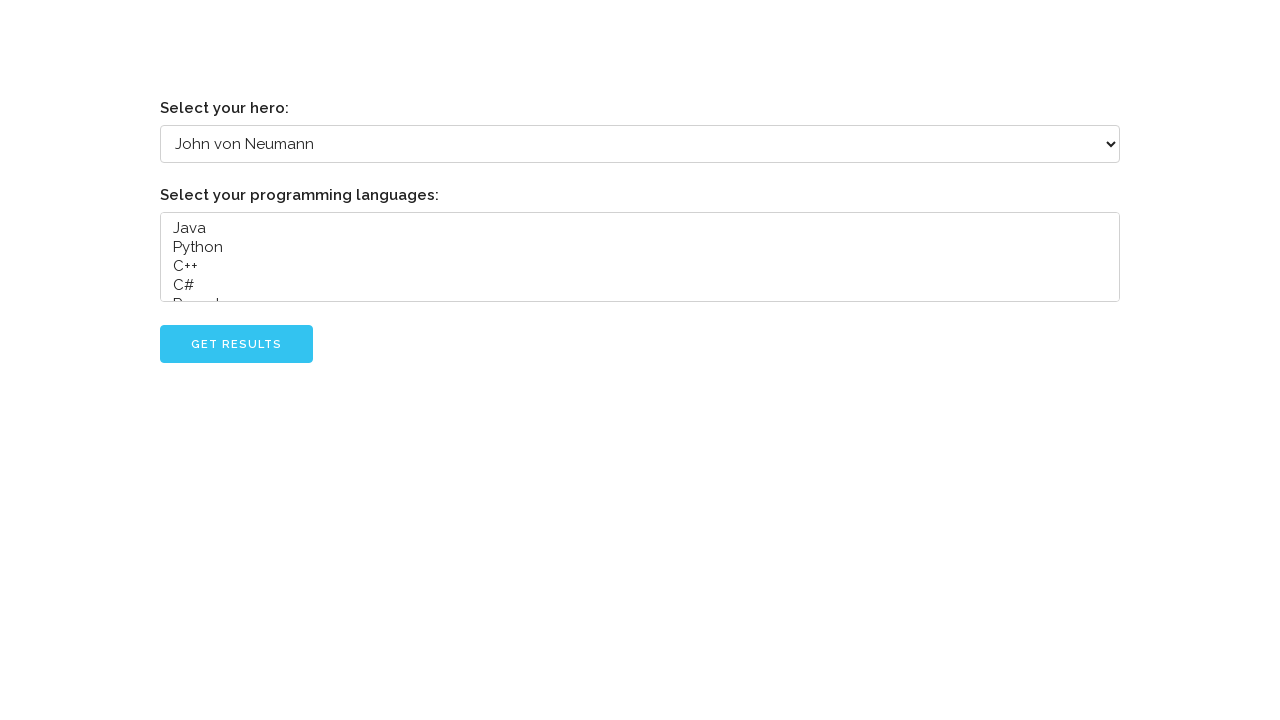

Selected first programming language from multi-select on select[name='languages']
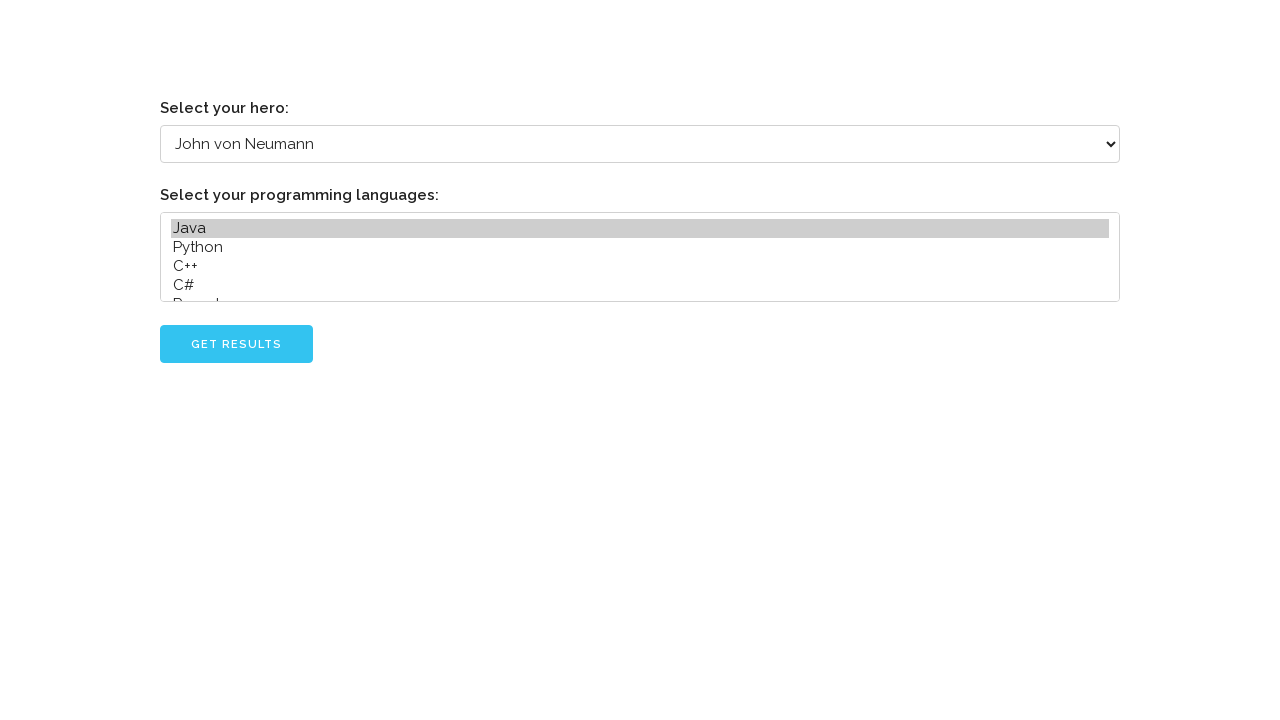

Selected fourth programming language from multi-select while maintaining previous selection
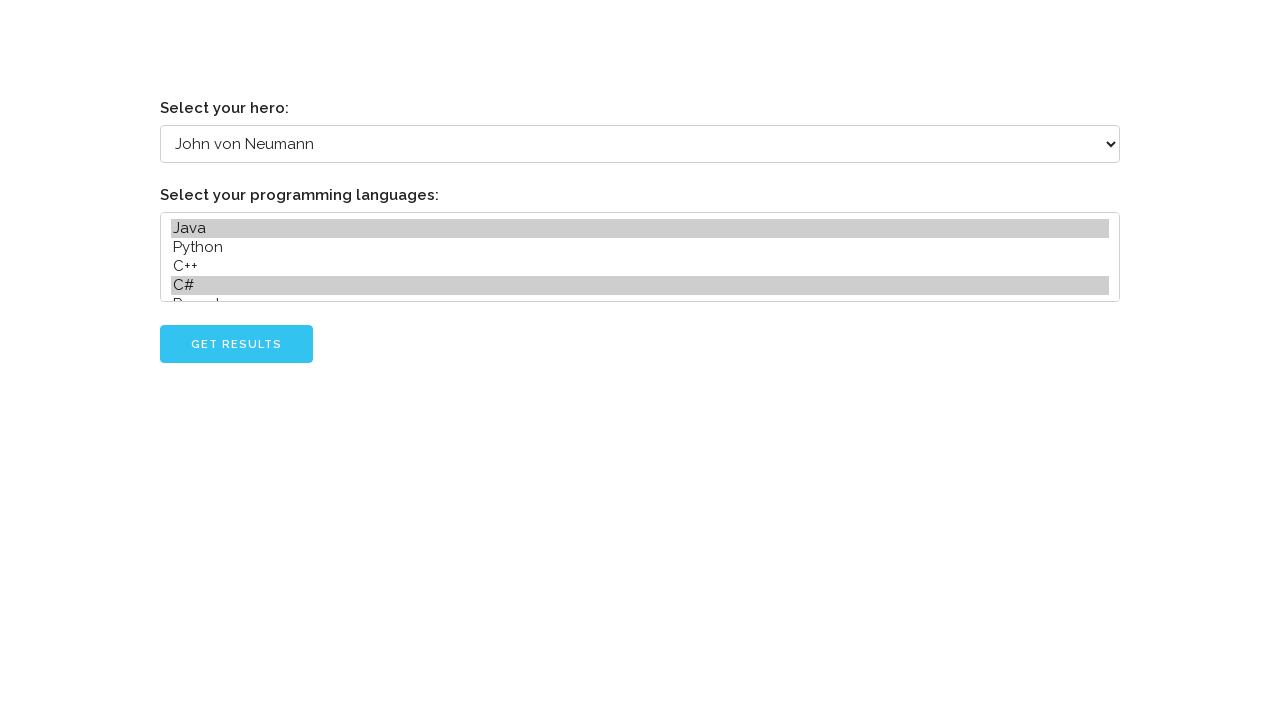

Clicked the Go button to submit the form at (236, 344) on #go
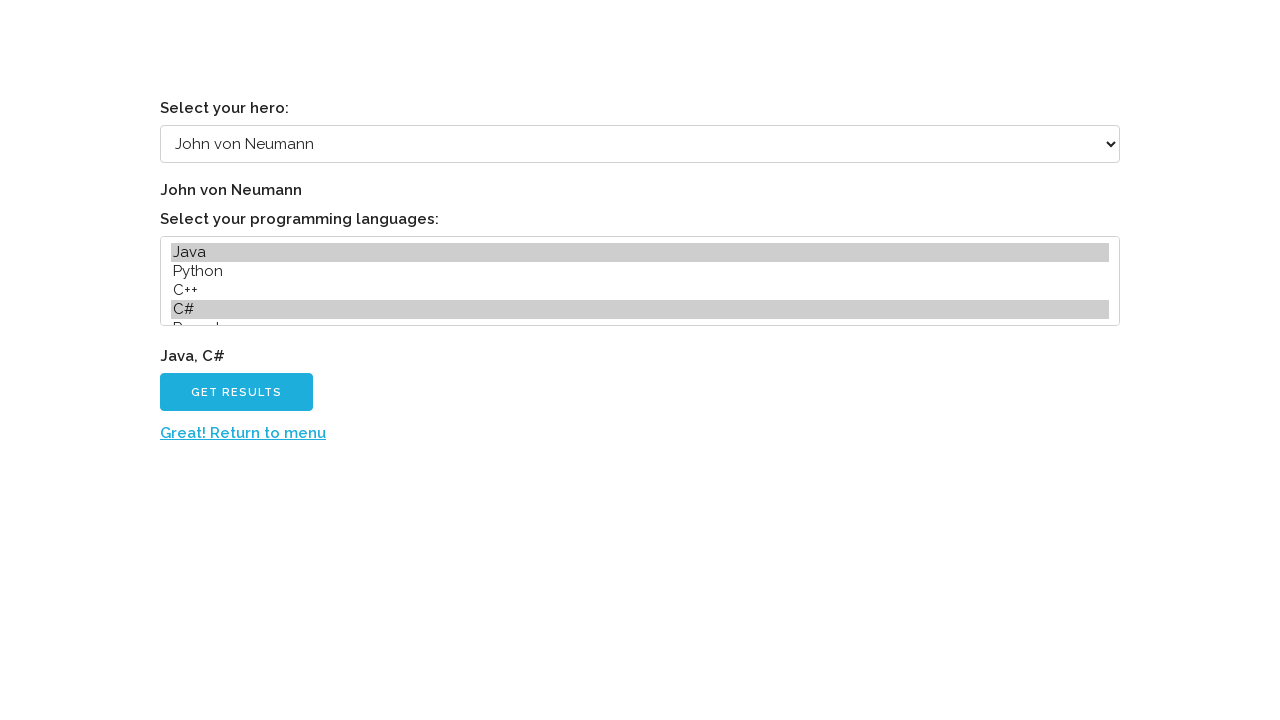

Results appeared after form submission
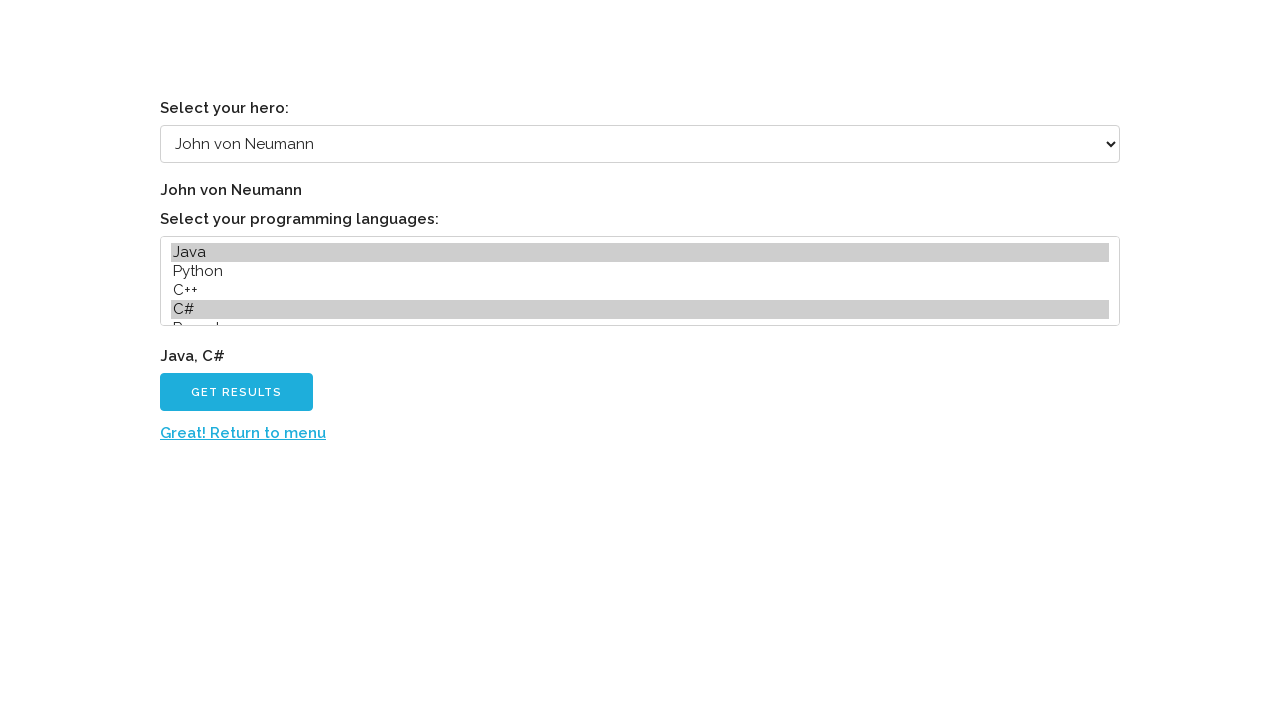

Clicked 'Great! Return to menu' link to return to starting page at (243, 433) on text=Great! Return to menu
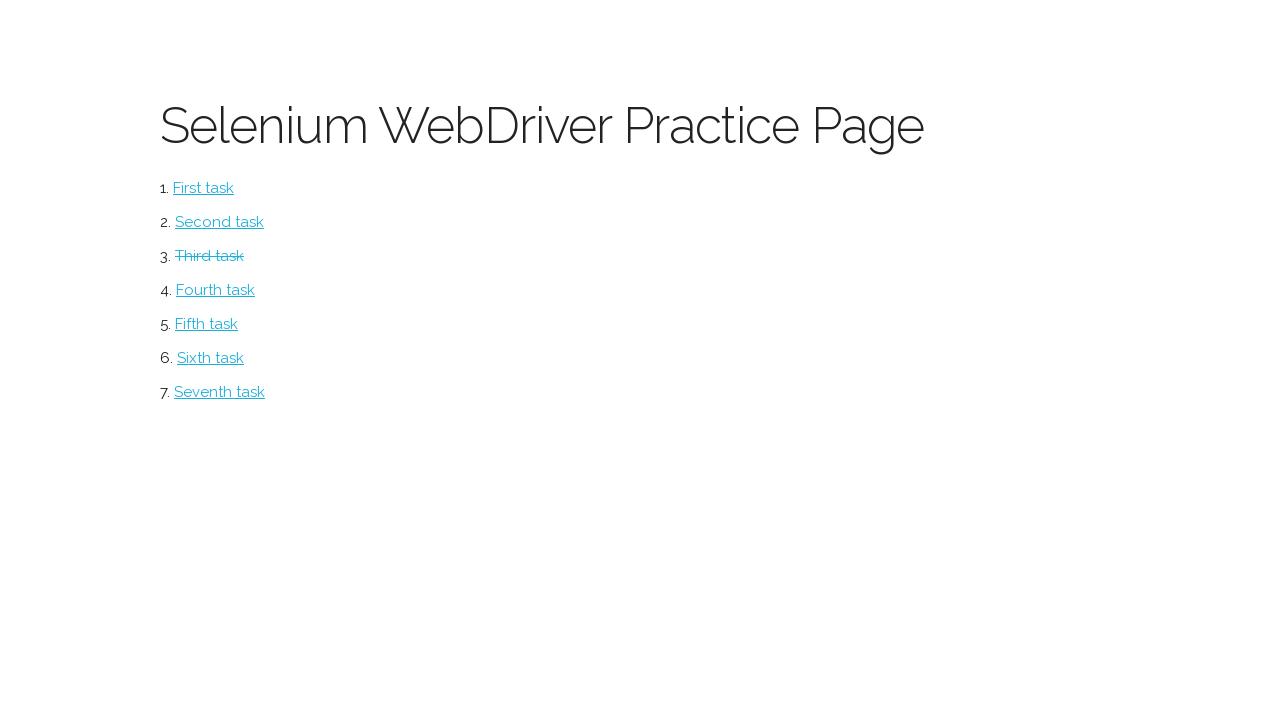

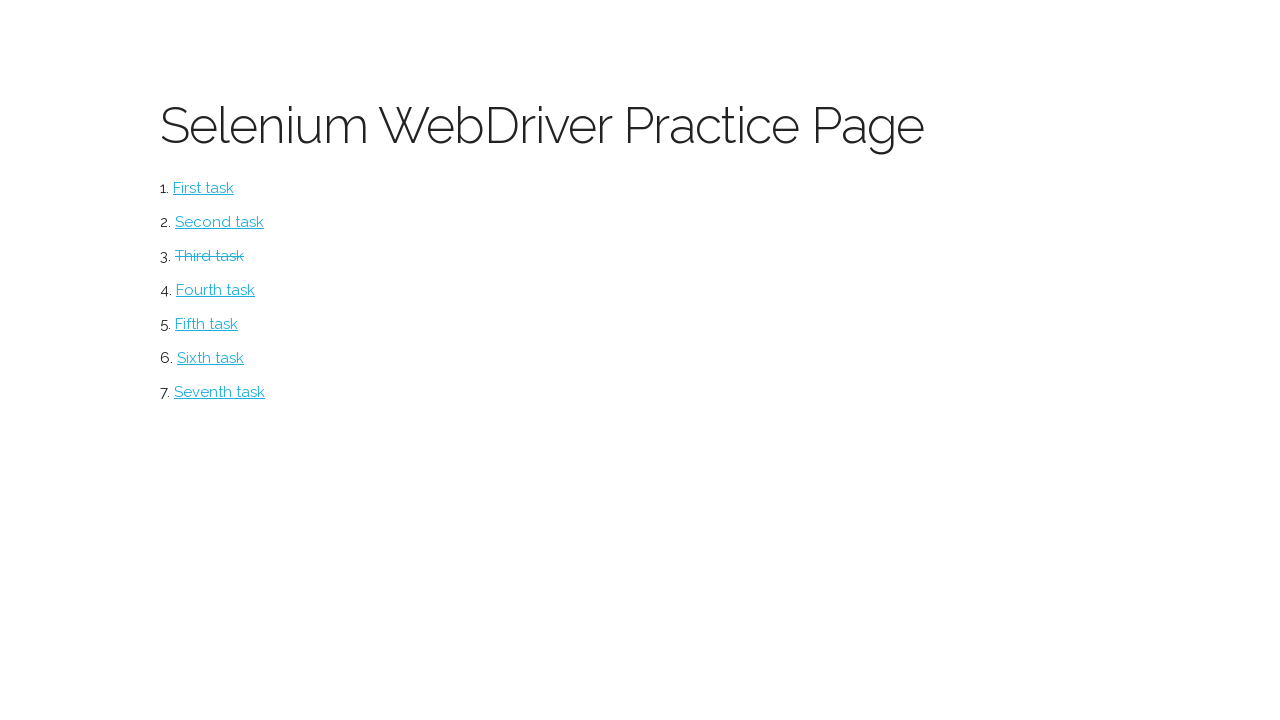